Tests waiting for elements to appear and clicking buttons that appear after delays, then handling an alert.

Starting URL: https://hatem-hatamleh.github.io/Selenium-html/

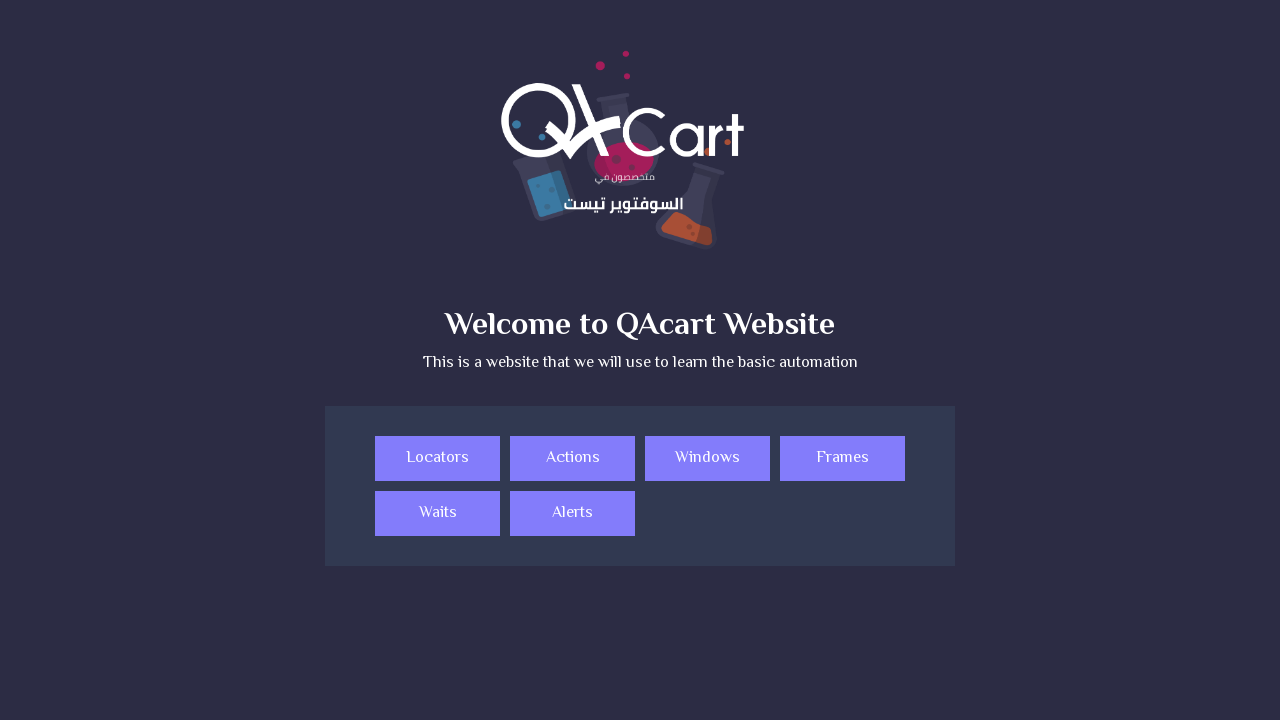

Clicked on Waits button to navigate to test page at (438, 514) on xpath=//a[@class='button waits']
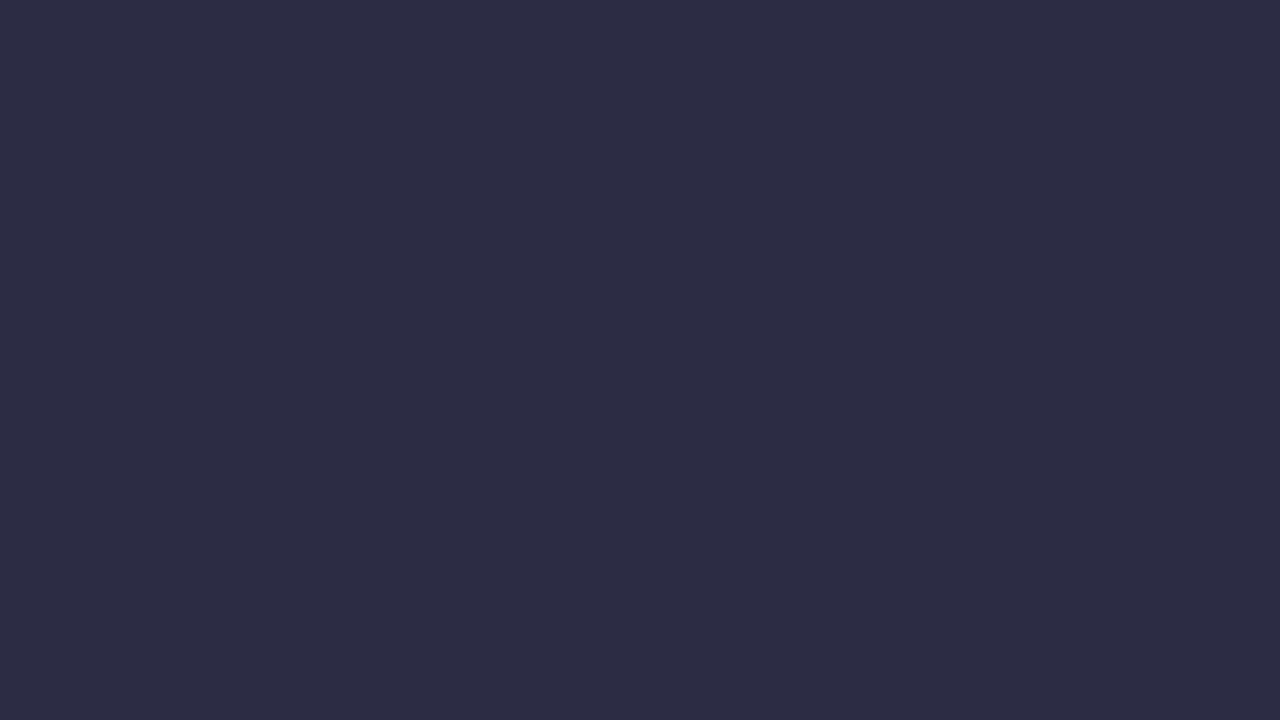

Clicked first primary button at (640, 360) on xpath=//button[@class='button primary']
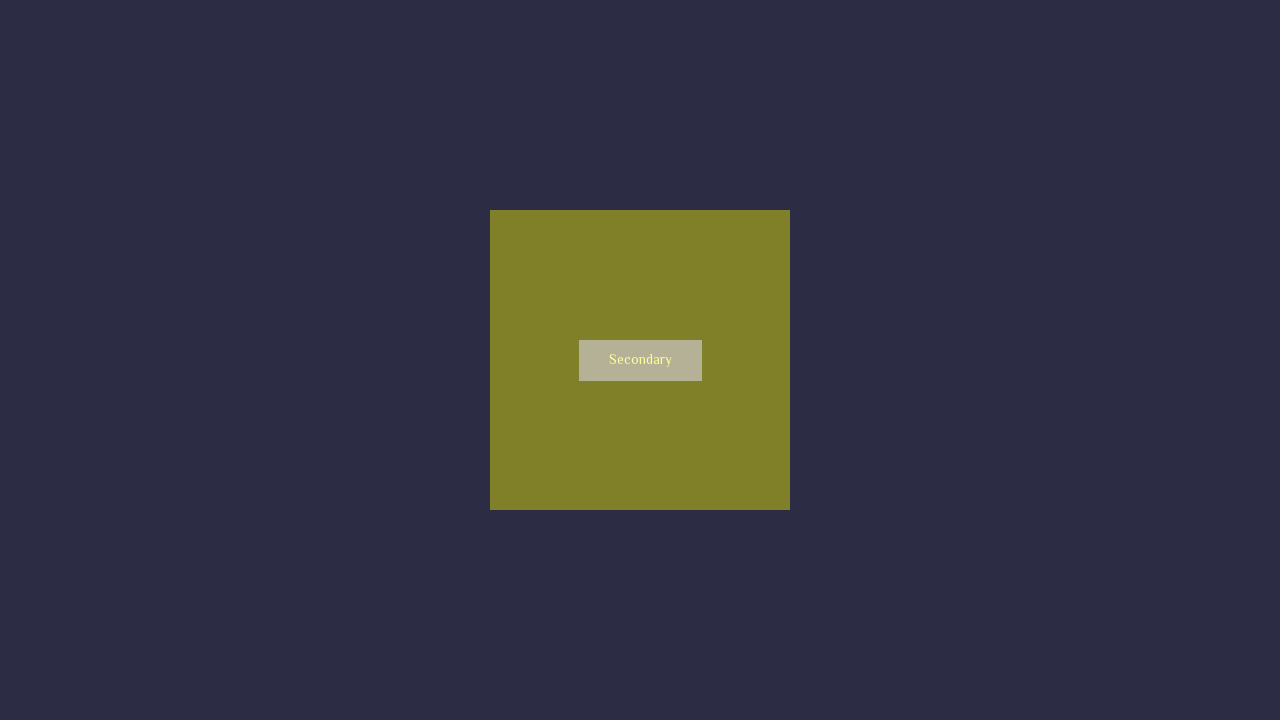

Clicked second button that appeared after delay at (640, 360) on xpath=//button[@class='button secondary']
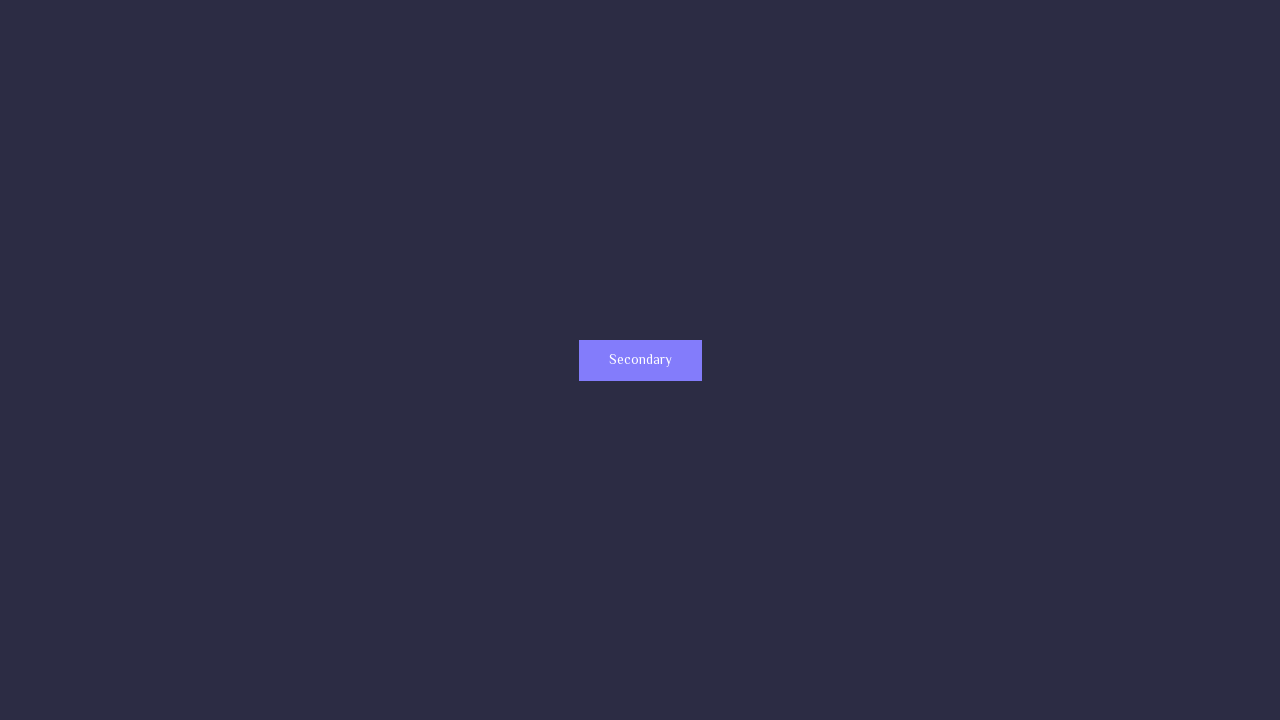

Set up alert handler to accept dialogs
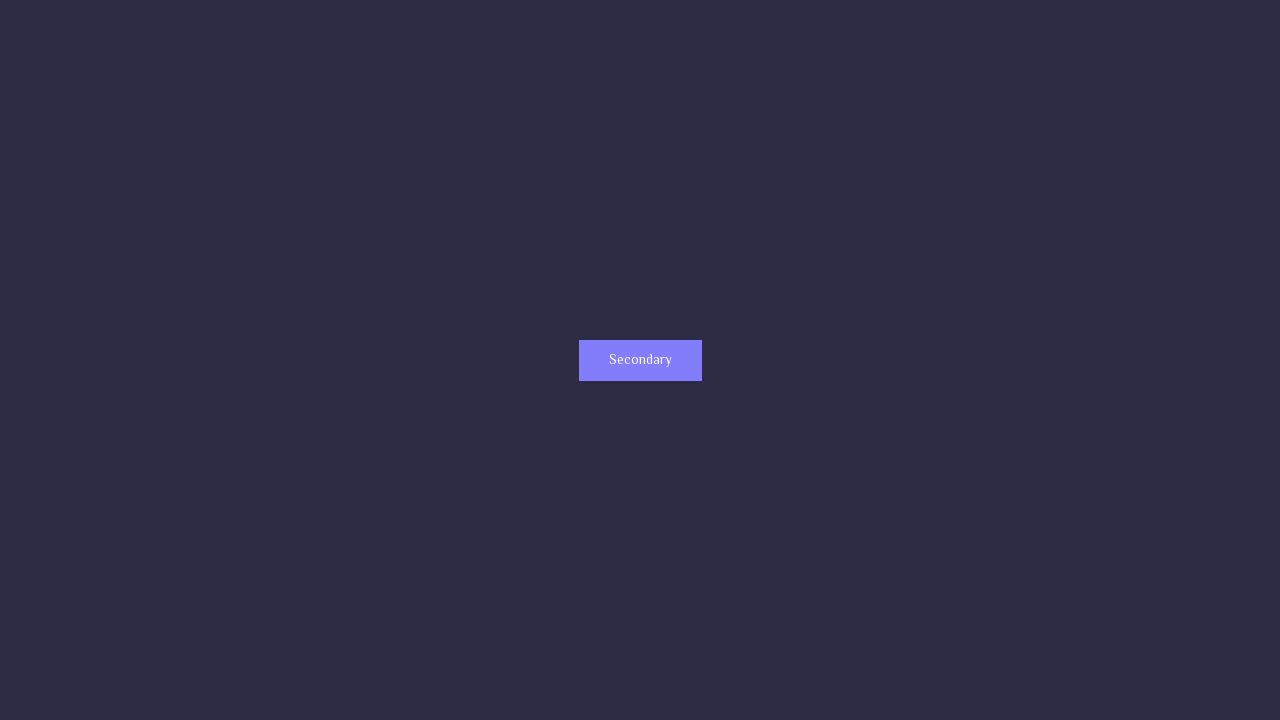

Waited for alert to appear and be handled
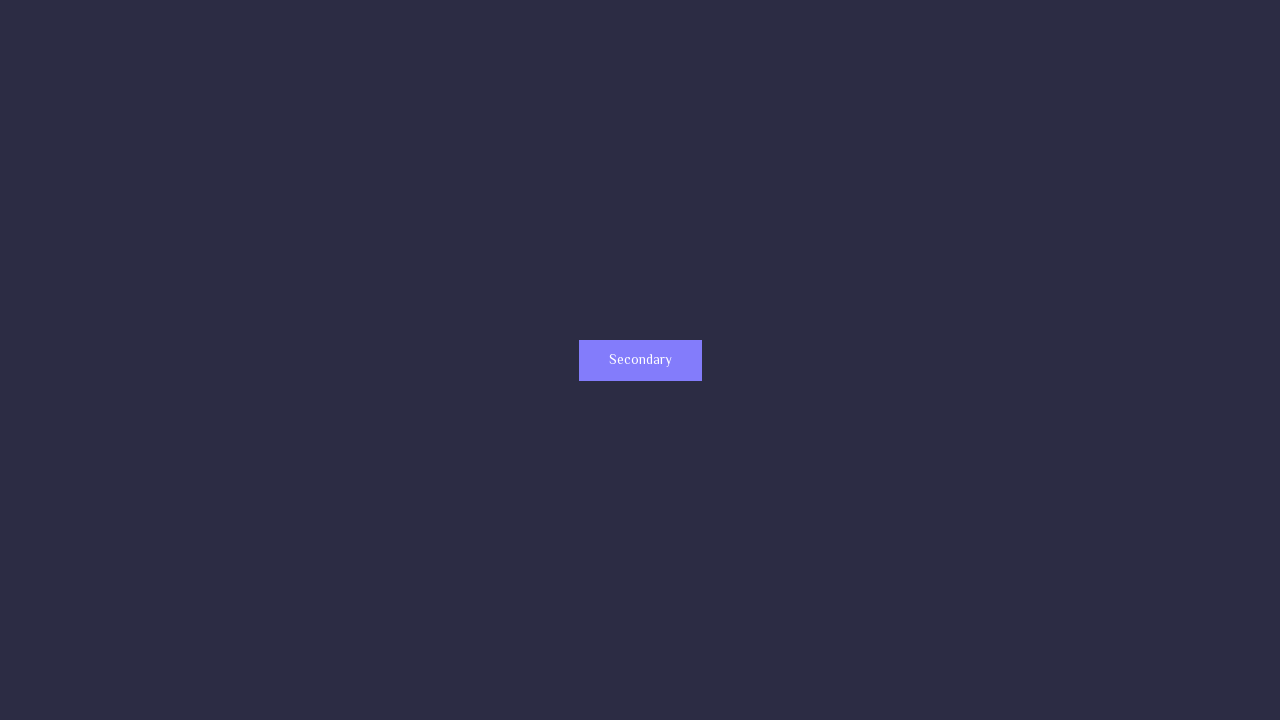

Navigated back from test page
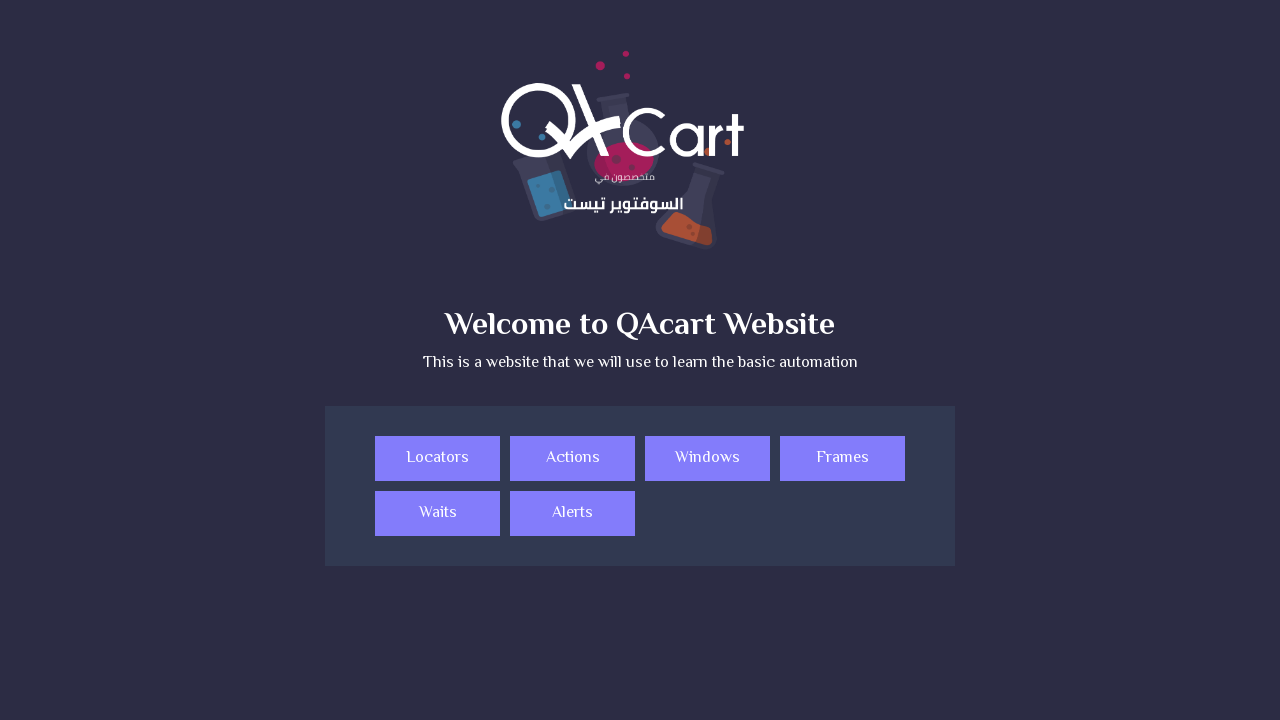

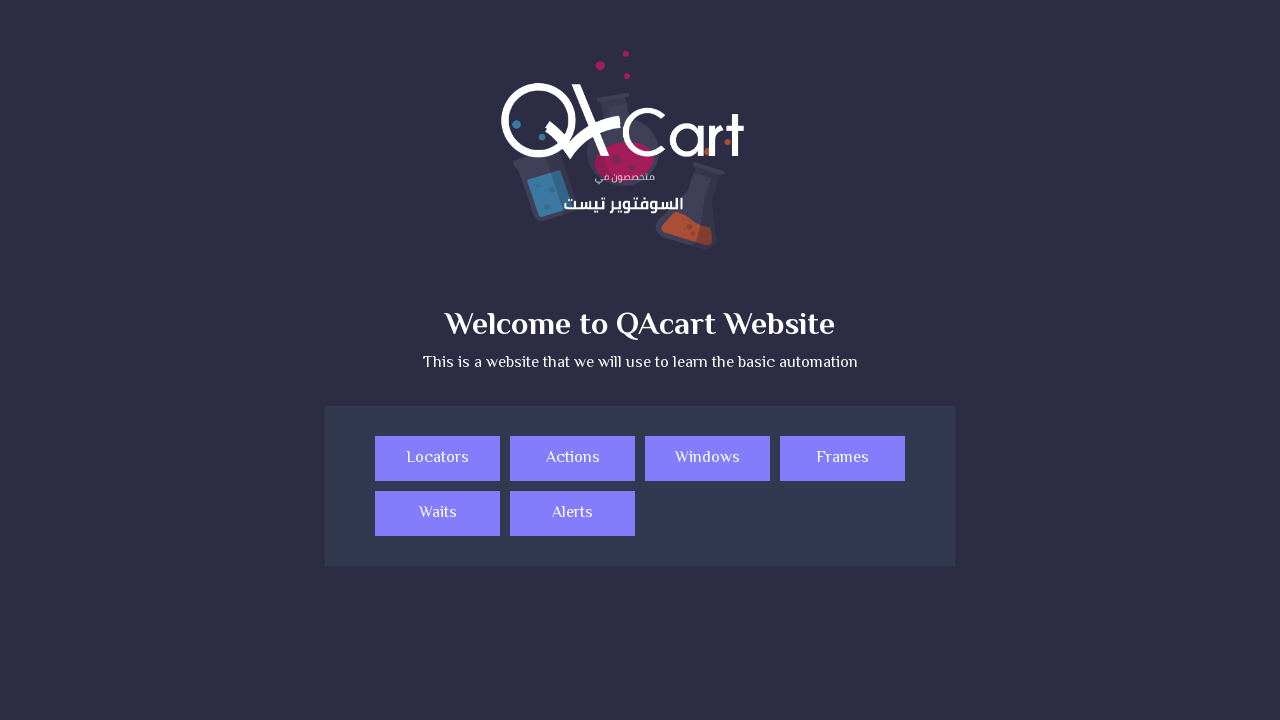